Tests login form validation by clicking the login button without entering credentials and verifying that a warning message is displayed.

Starting URL: https://login1.nextbasecrm.com/?login=yes

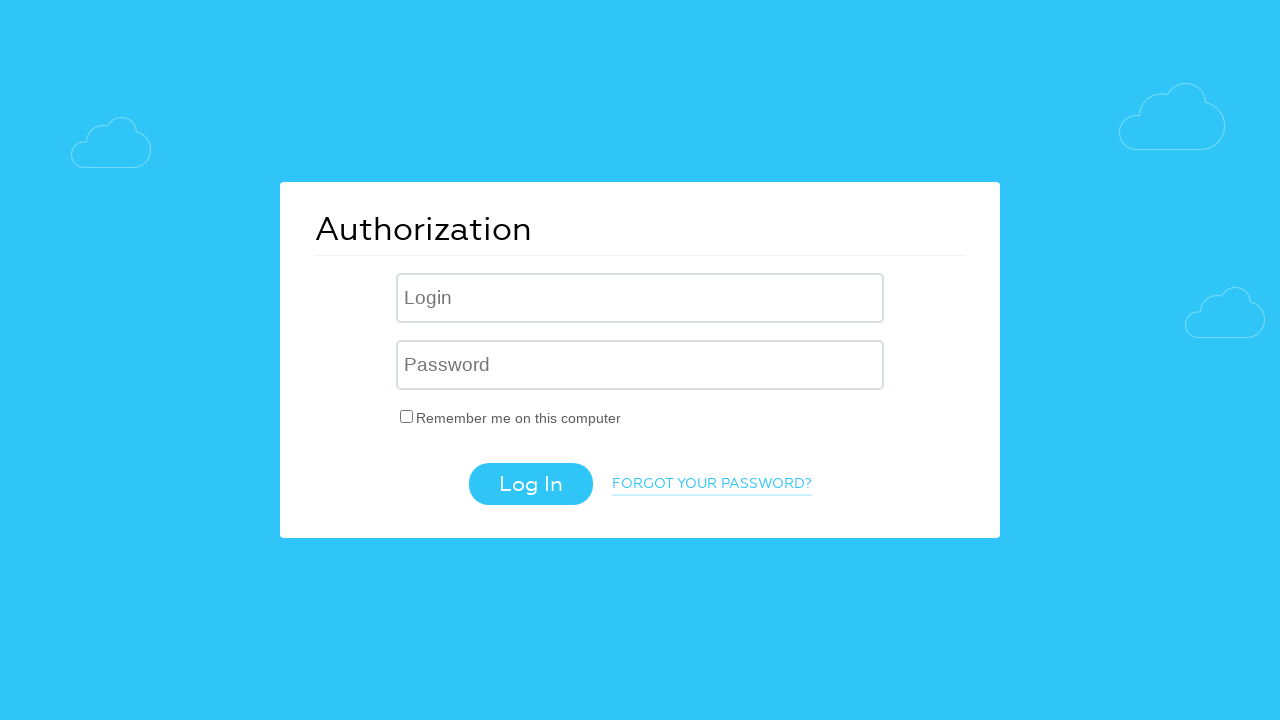

Clicked login button without entering credentials to trigger validation at (530, 484) on .login-btn
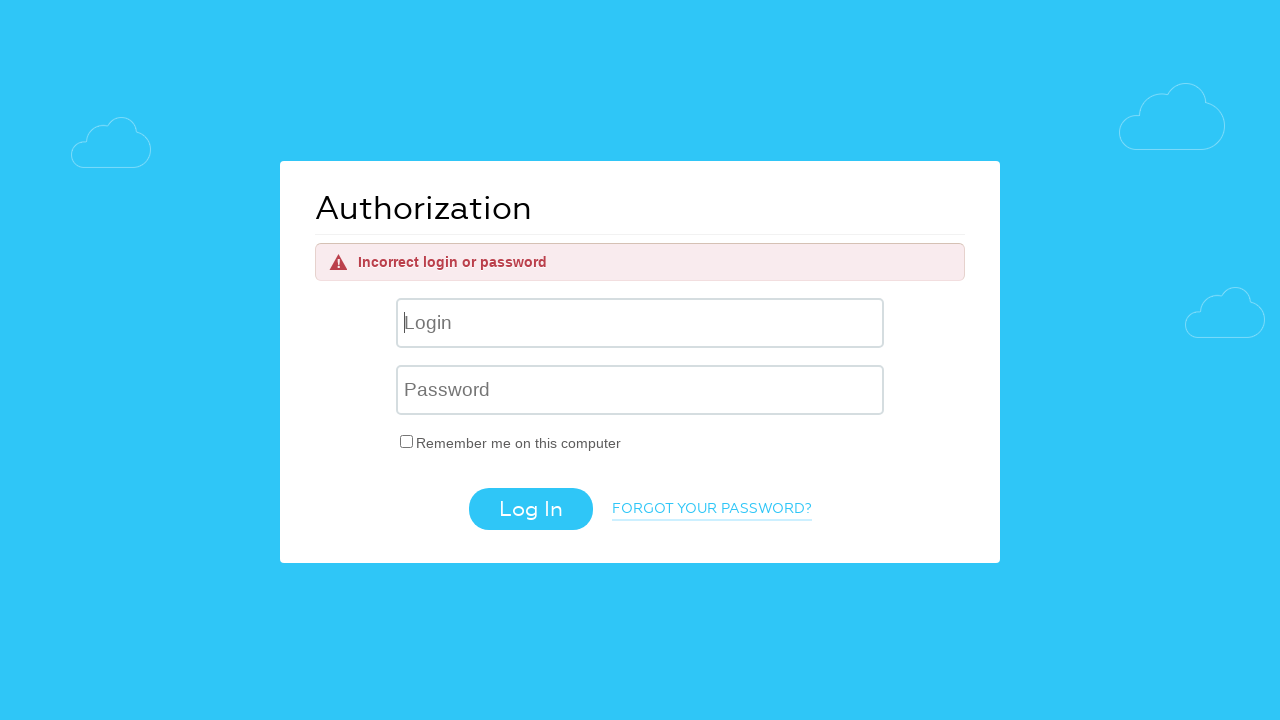

Located warning message element via XPath
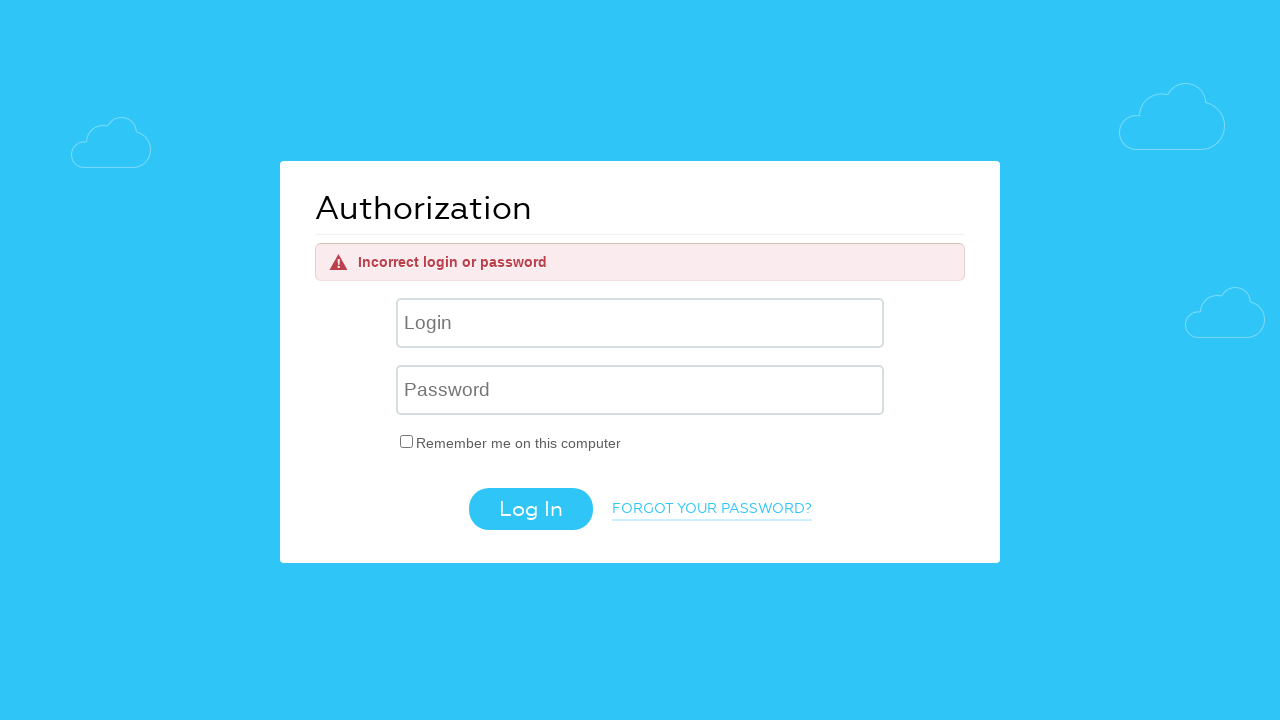

Warning message became visible on the page
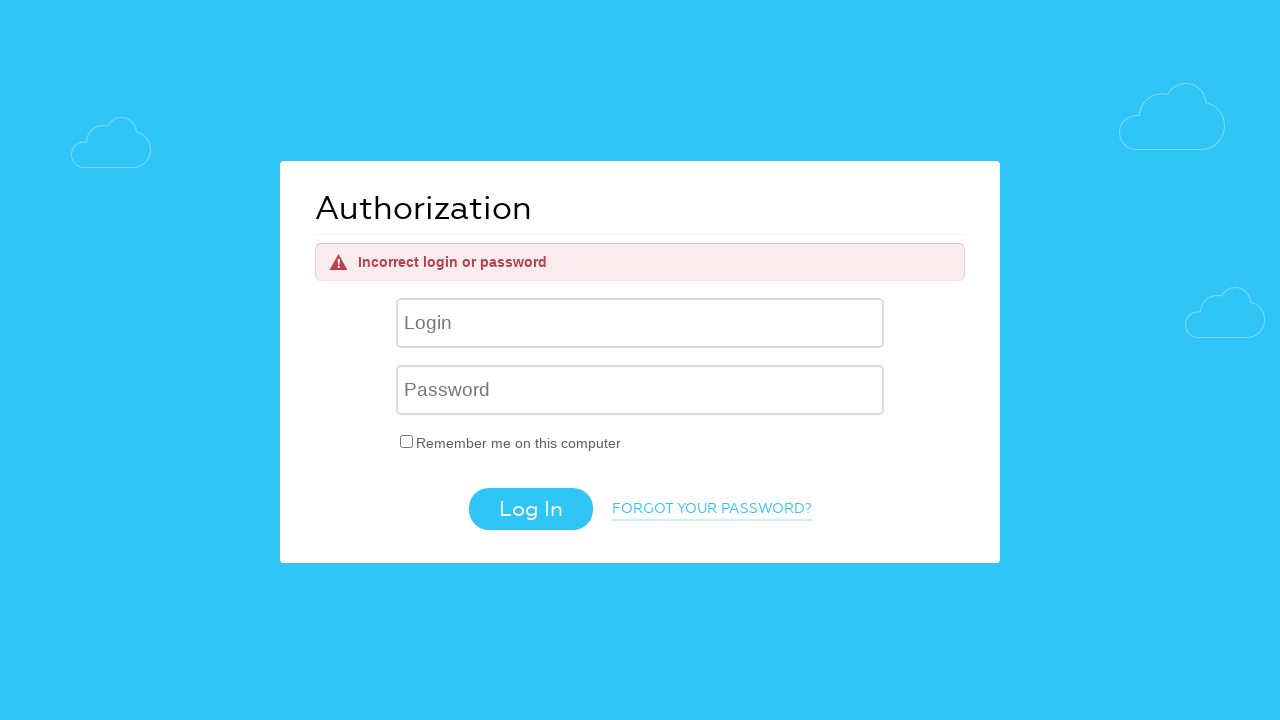

Retrieved and printed warning message text content
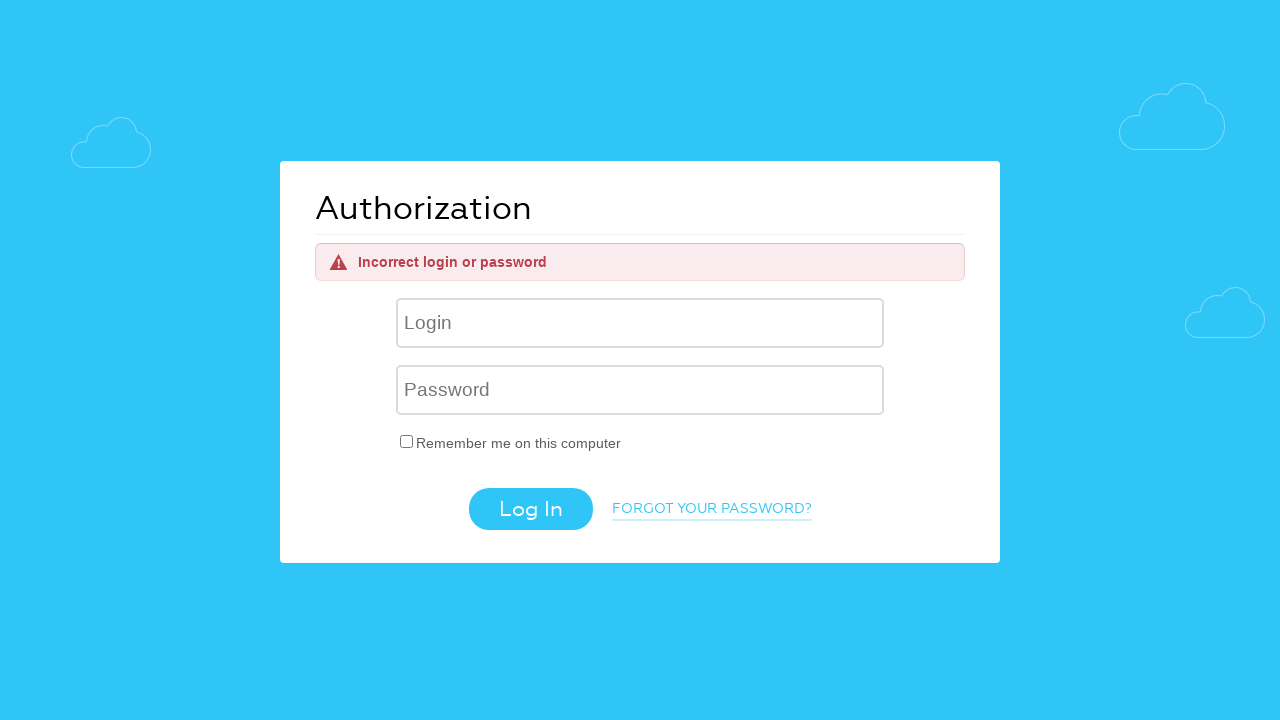

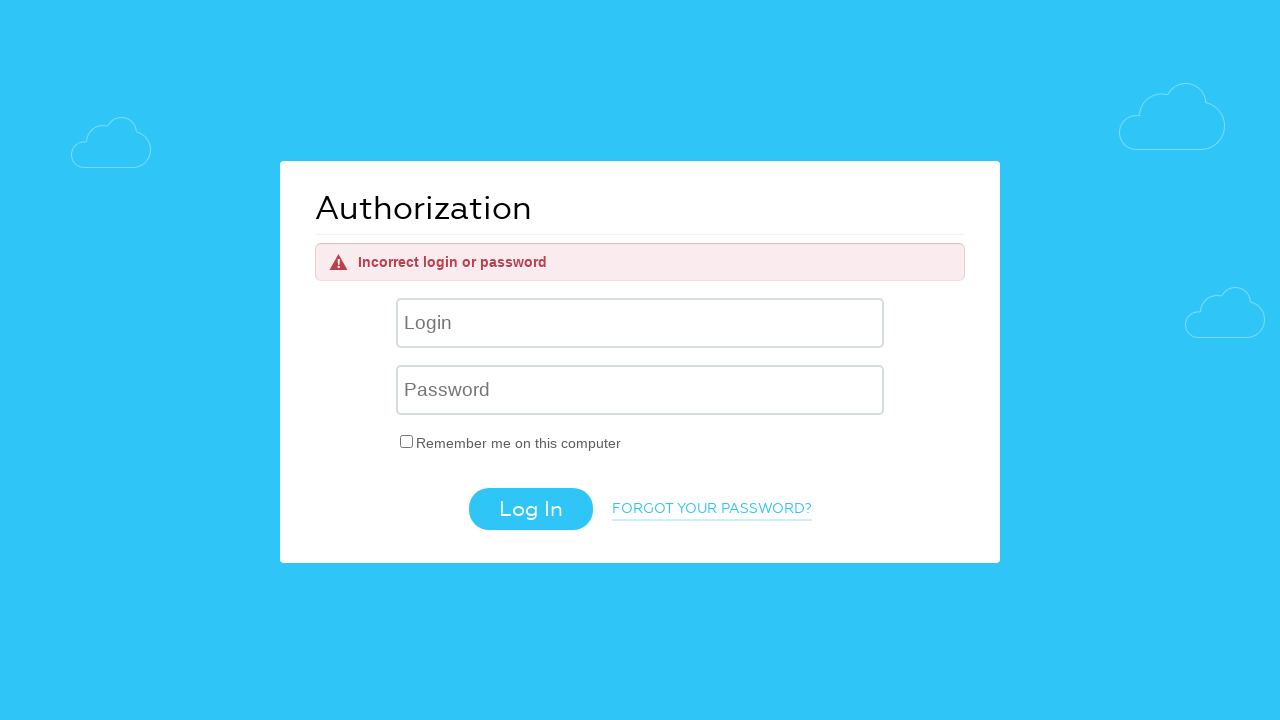